Tests window handle functionality by clicking a link that opens a new window, switching to the new window to verify its title, then switching back to the original window to verify its title, and repeating the switches.

Starting URL: https://the-internet.herokuapp.com/windows

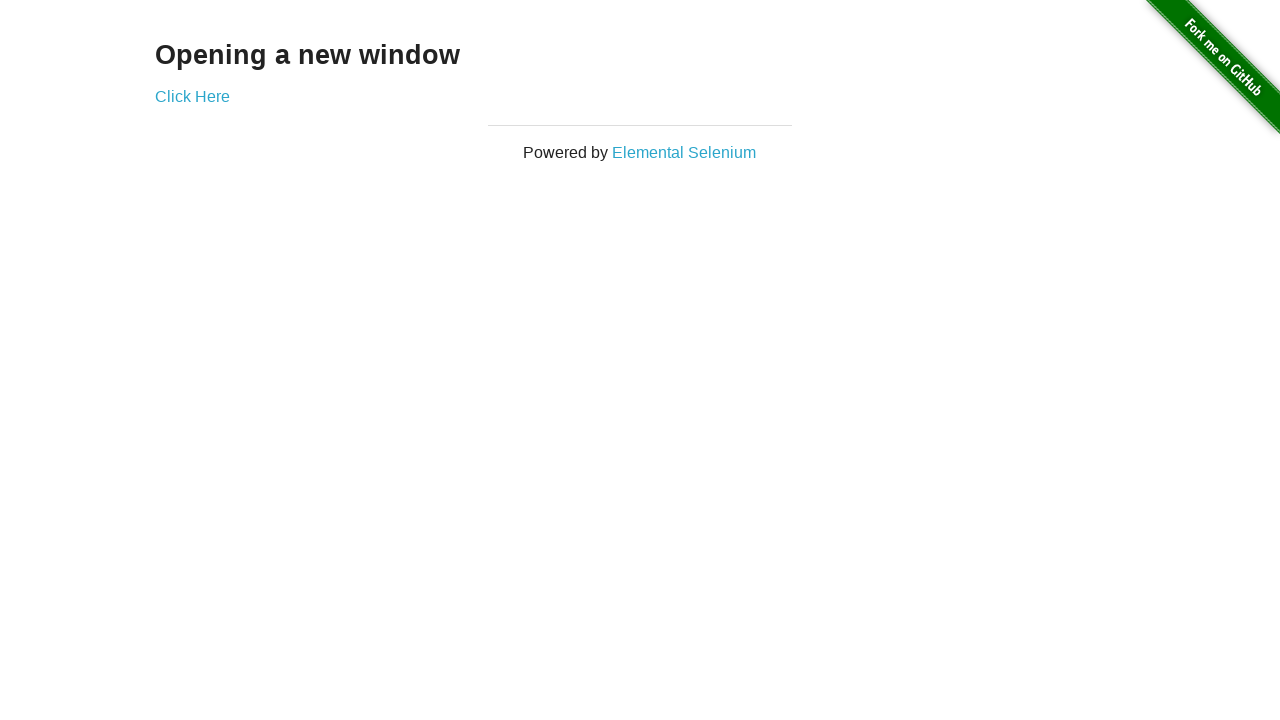

Verified page text is 'Opening a new window'
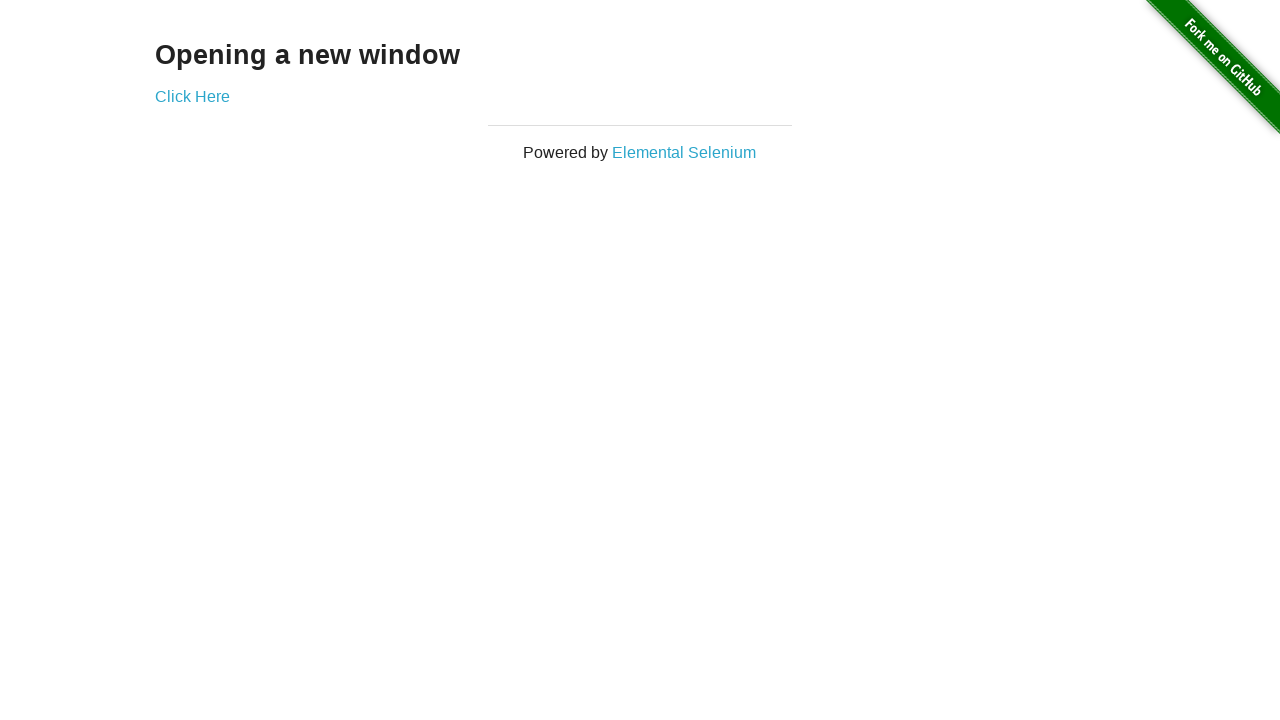

Verified page title is 'The Internet'
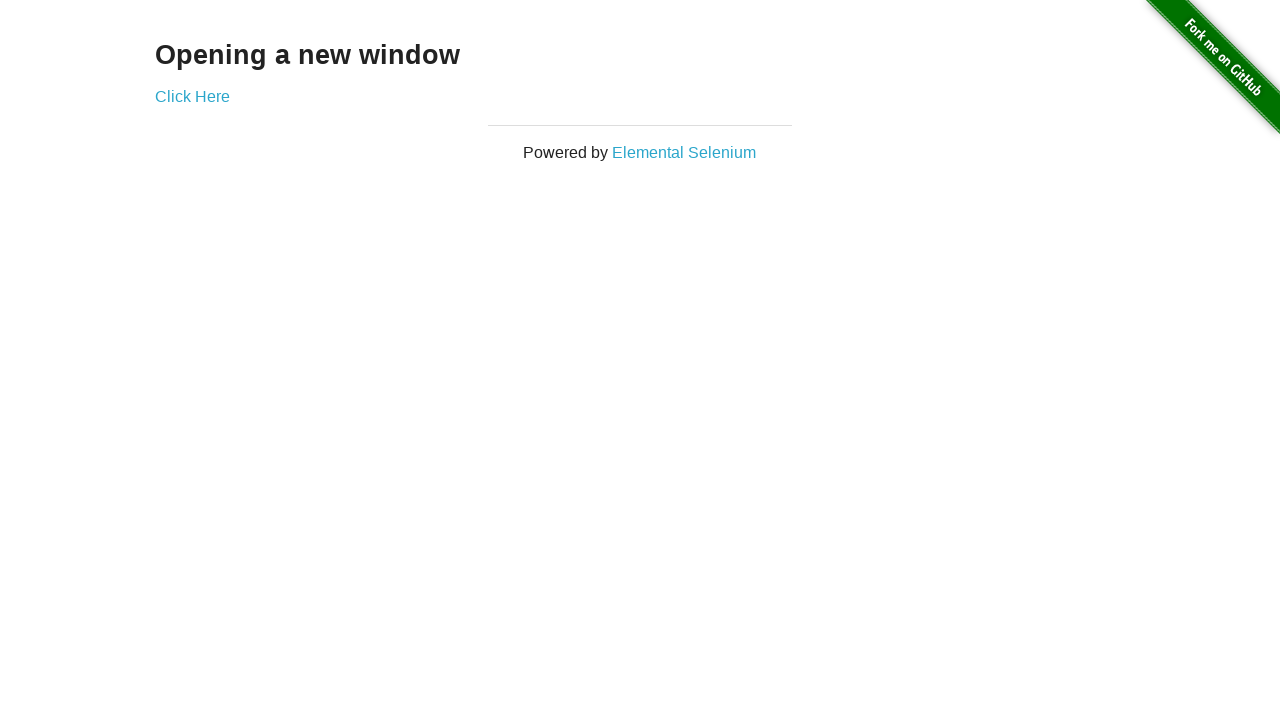

Clicked 'Click Here' button to open new window at (192, 96) on xpath=//*[text()='Click Here']
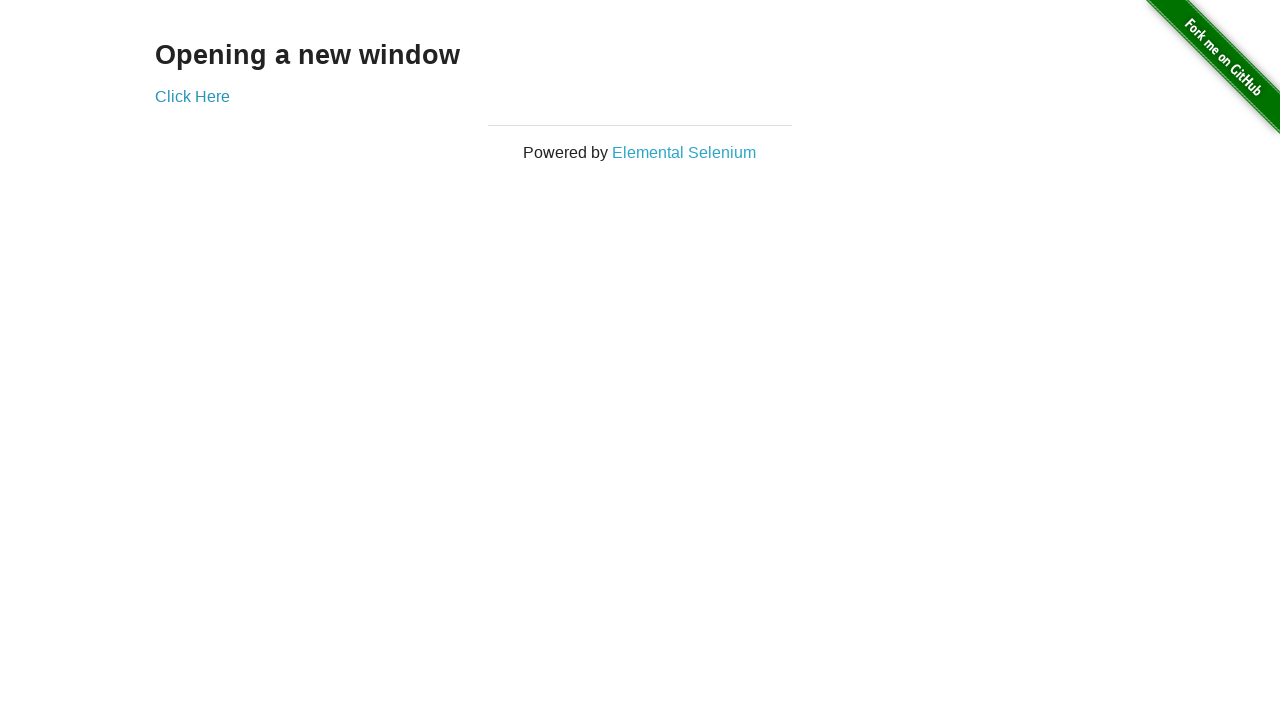

New window loaded and ready
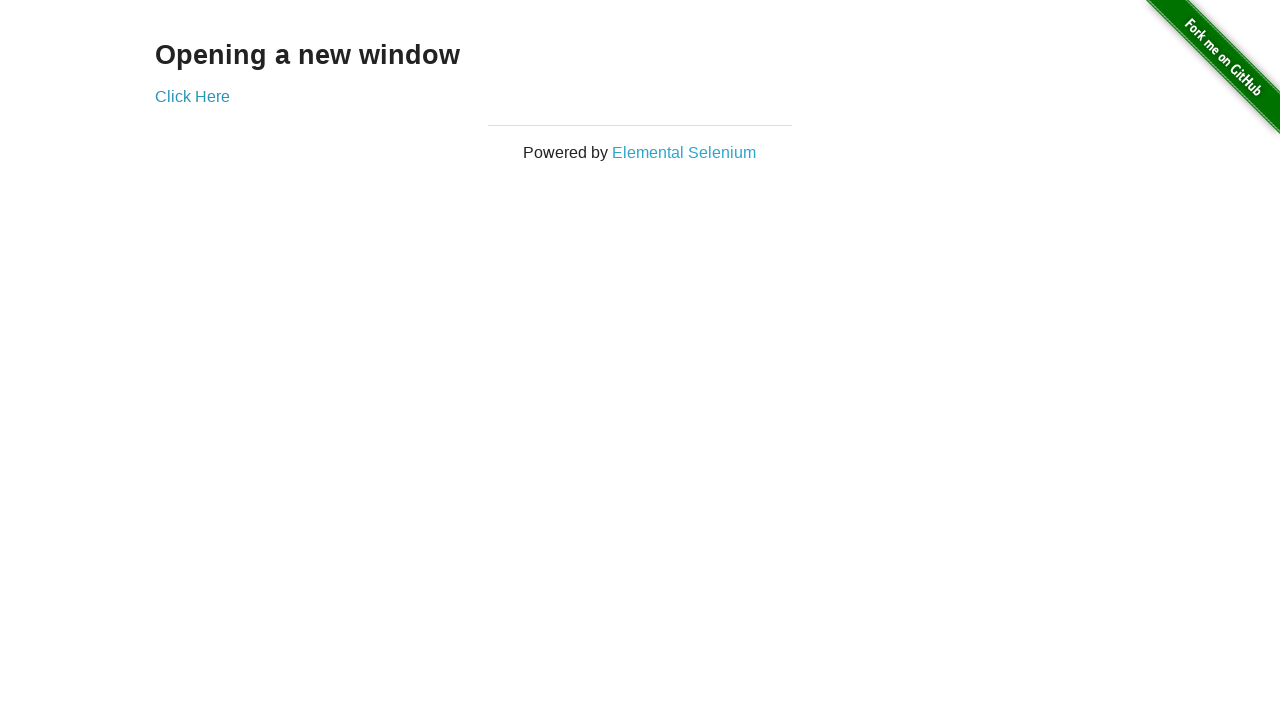

Verified new window title is 'New Window'
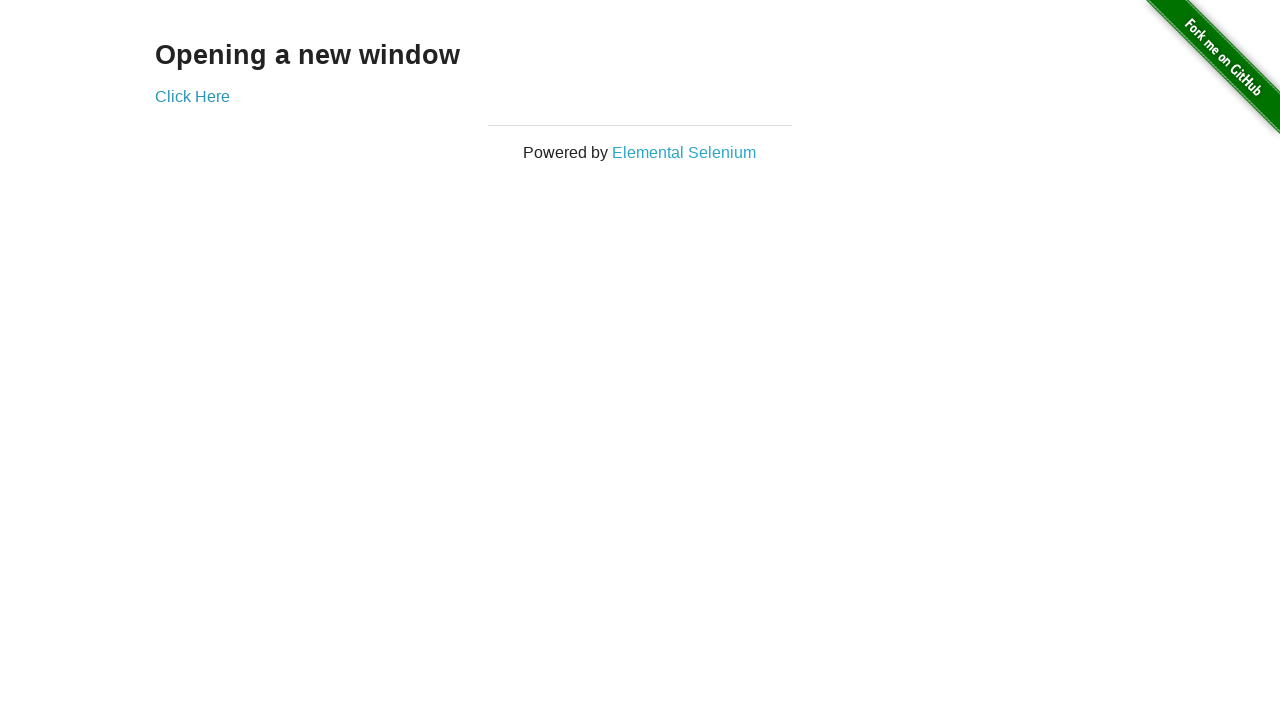

Switched back to original page
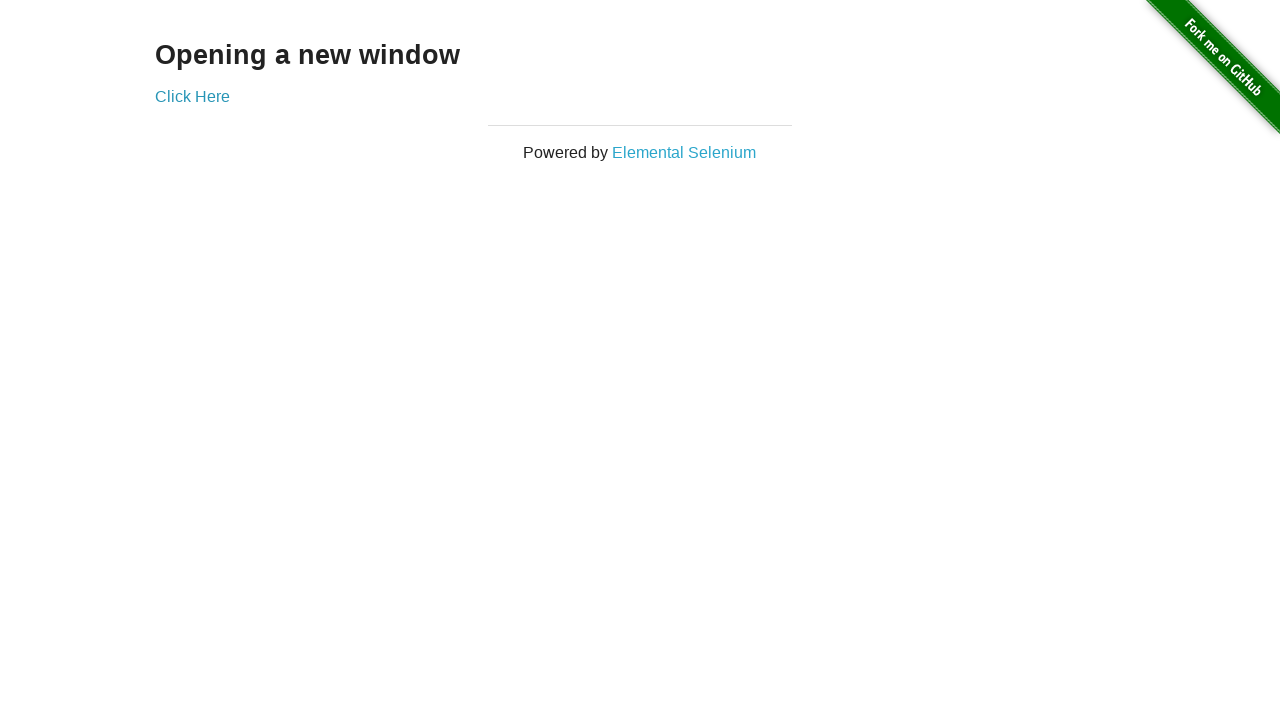

Verified original page title is 'The Internet'
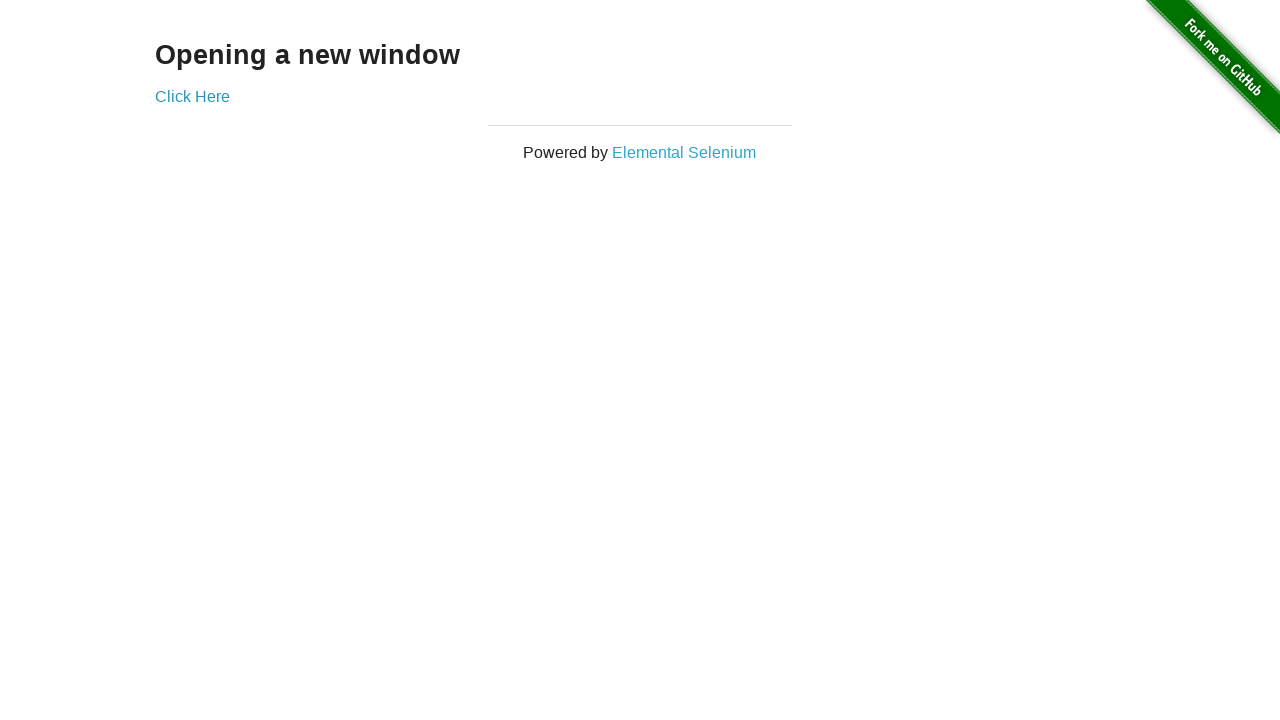

Waited 3 seconds
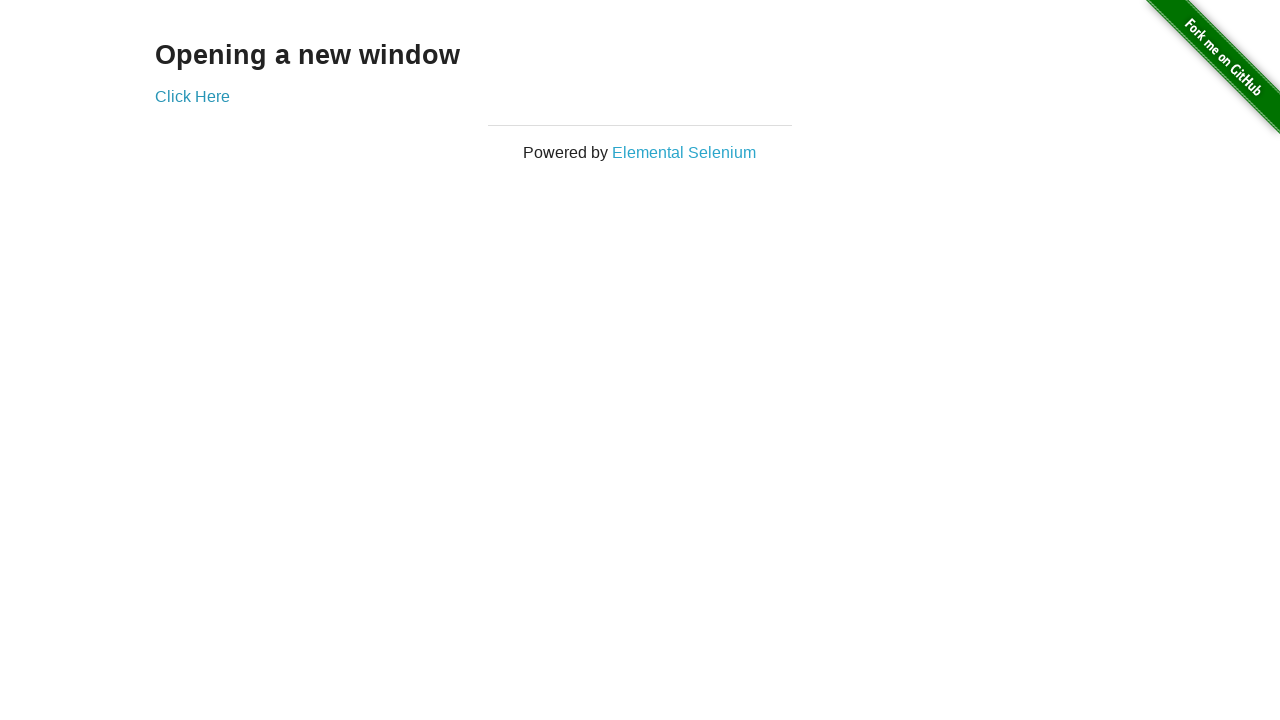

Switched to new window
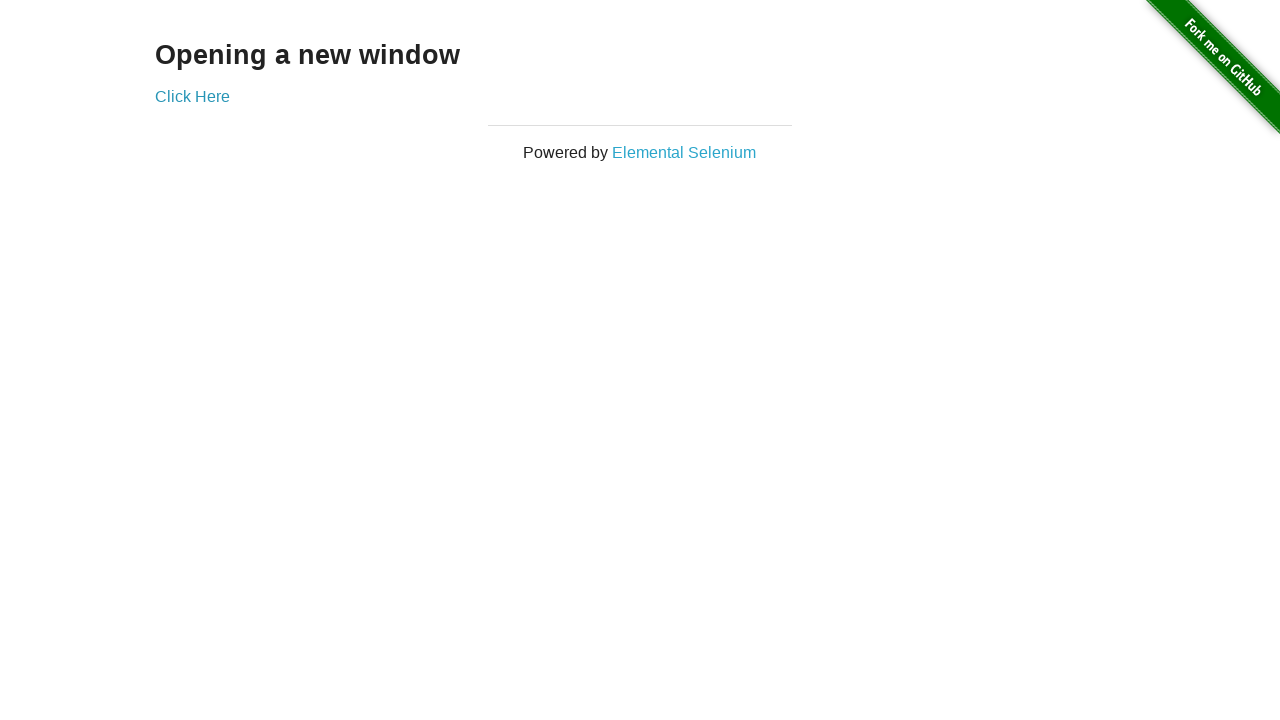

Waited 3 seconds
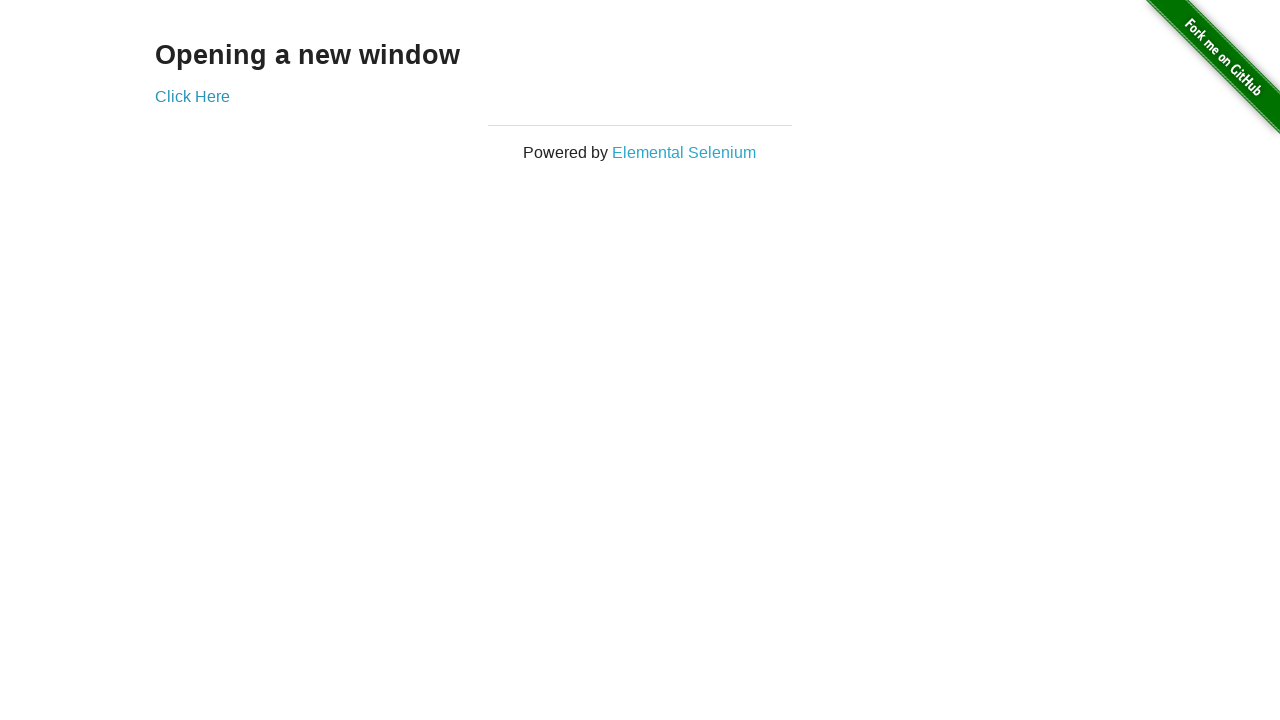

Switched back to original page
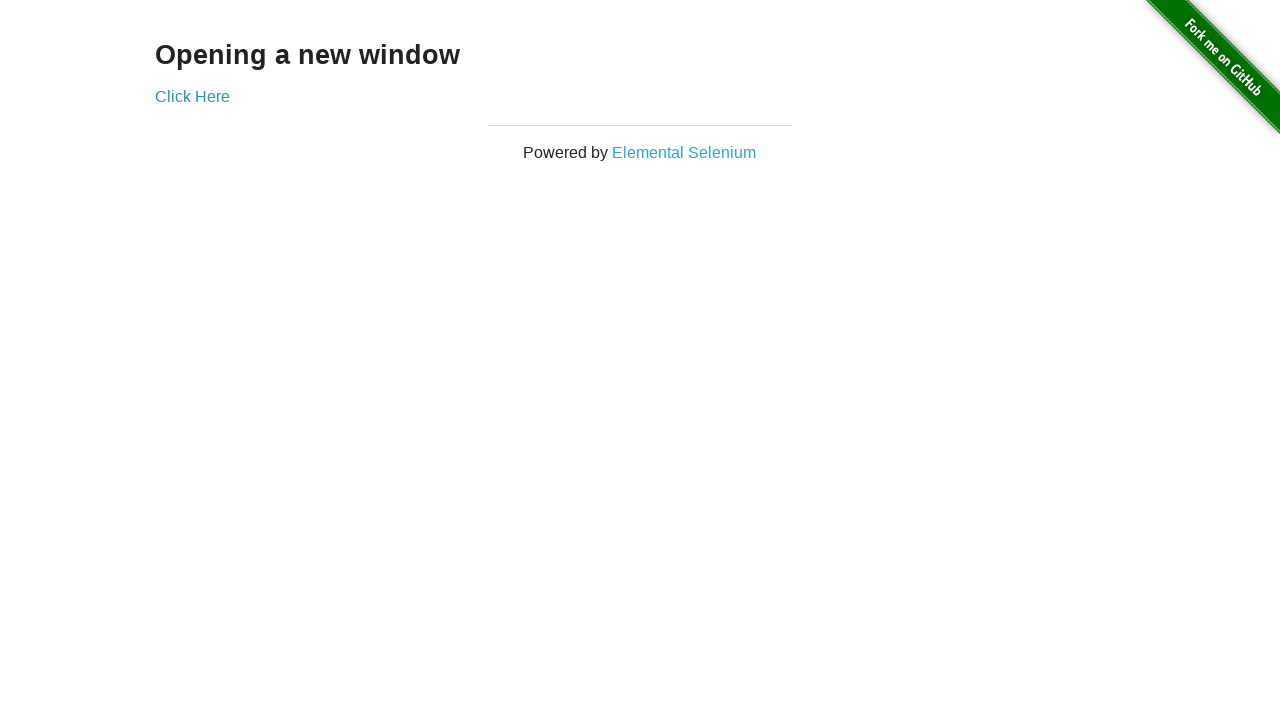

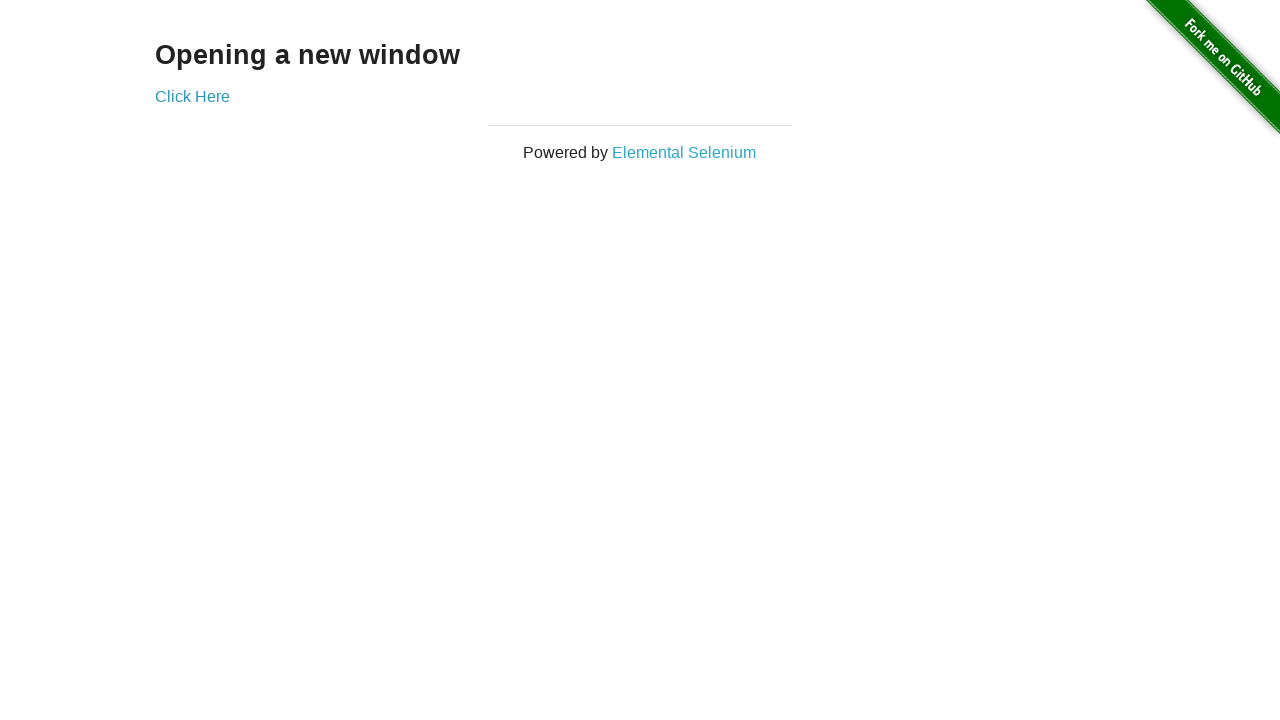